Tests form handling by filling out a registration form with various fields (SSN, name, address, phone, username, email, password) and submitting it, then clicking the login button that appears in the success message.

Starting URL: https://claruswaysda.github.io/form.html

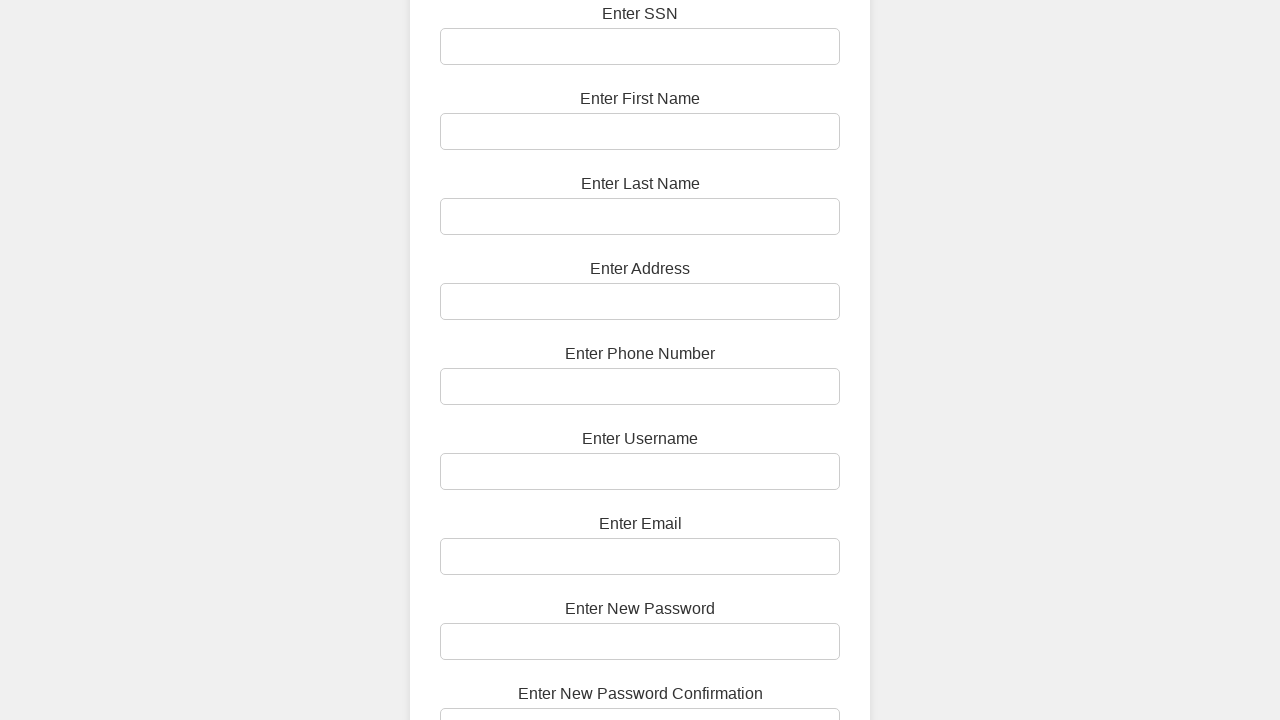

Filled SSN field with '987-65-4321' on #ssn
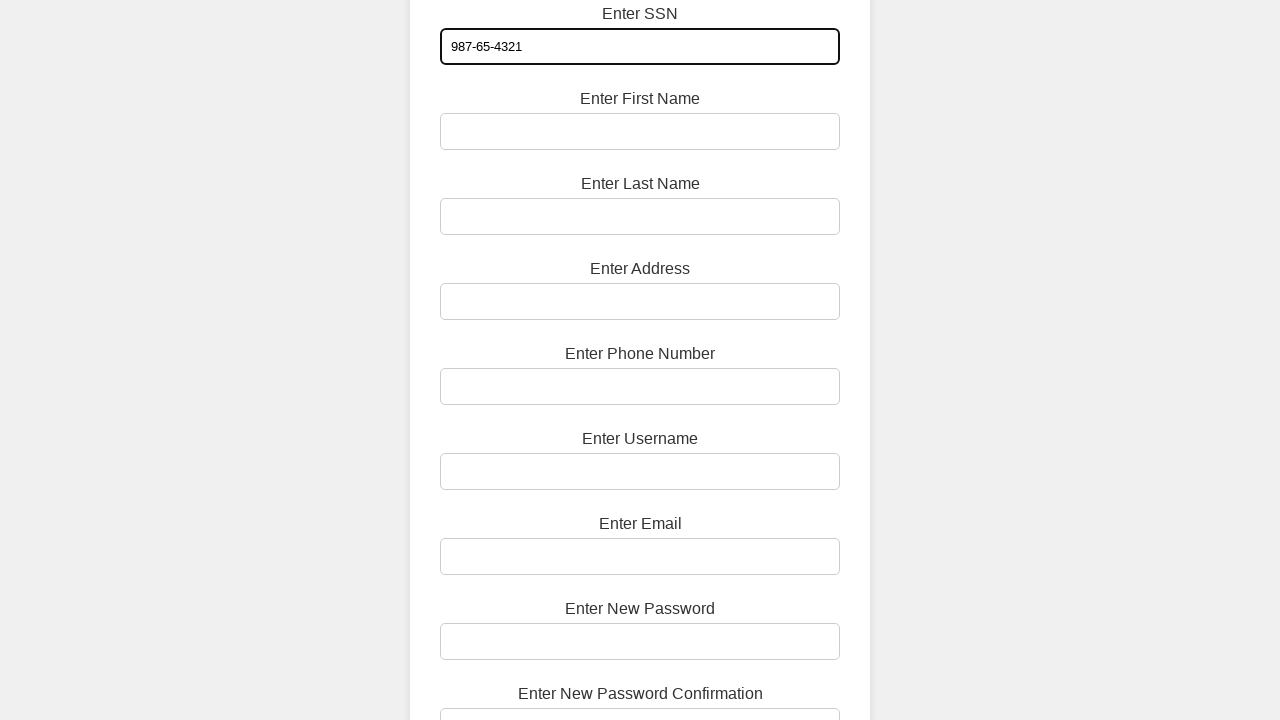

Filled first name field with 'Sarah' on #first-name
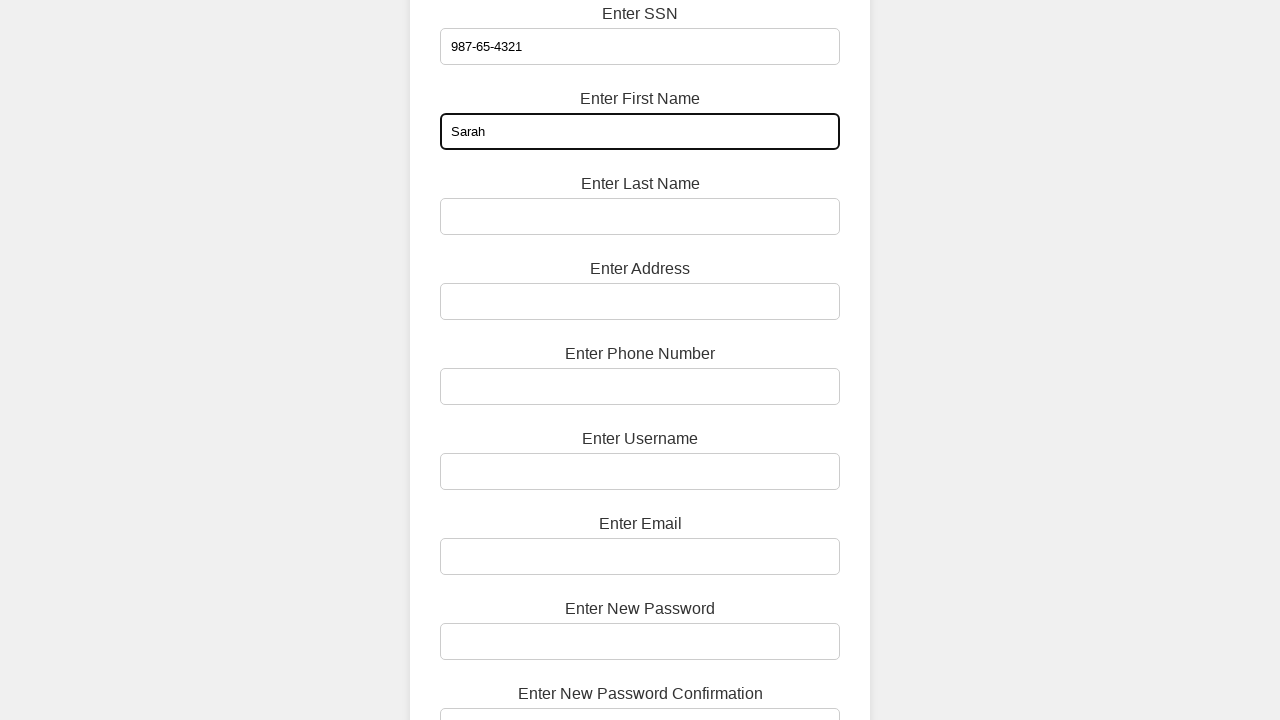

Filled last name field with 'Johnson' on #last-name
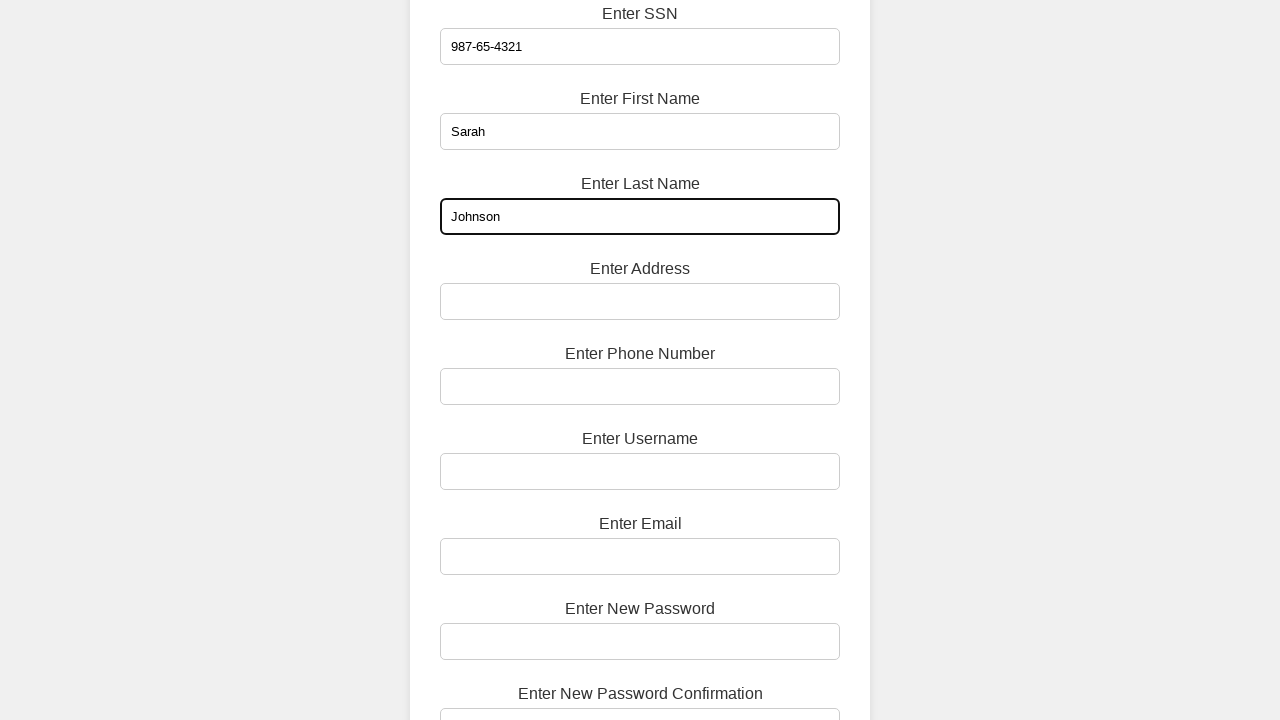

Filled address field with '456 Oak Avenue' on #address
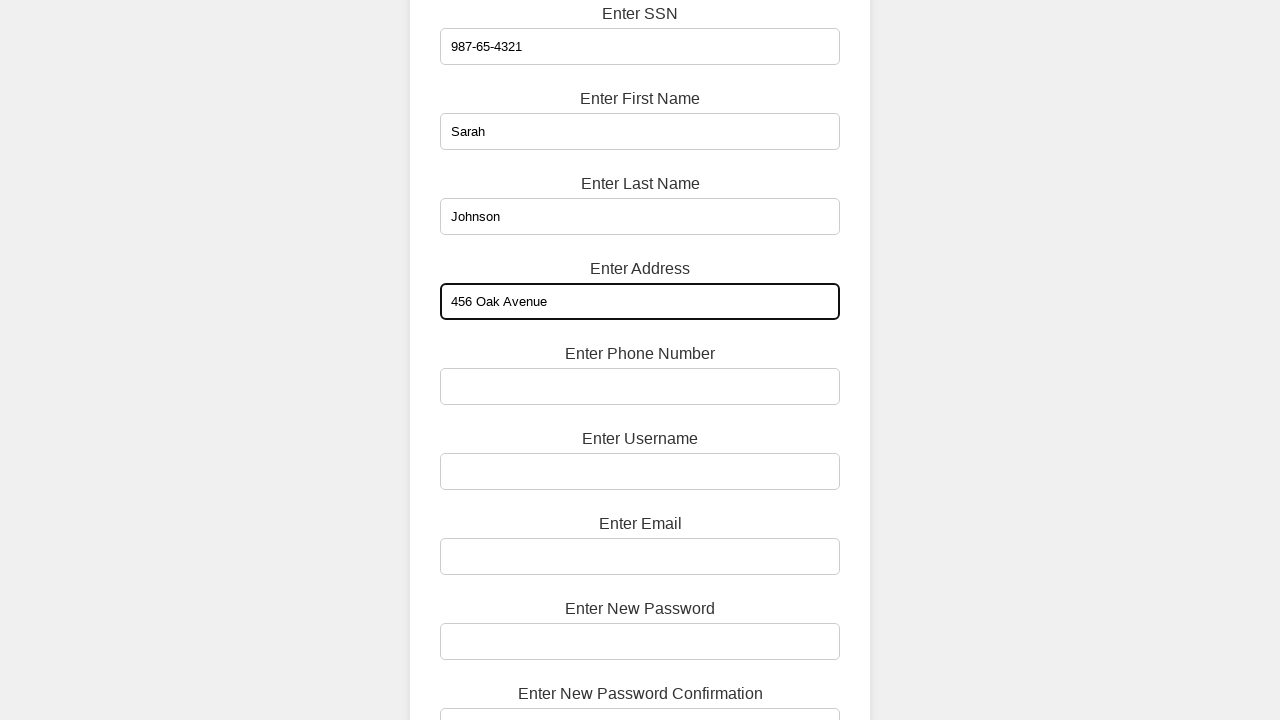

Filled phone number field with '5559876543' on #phone
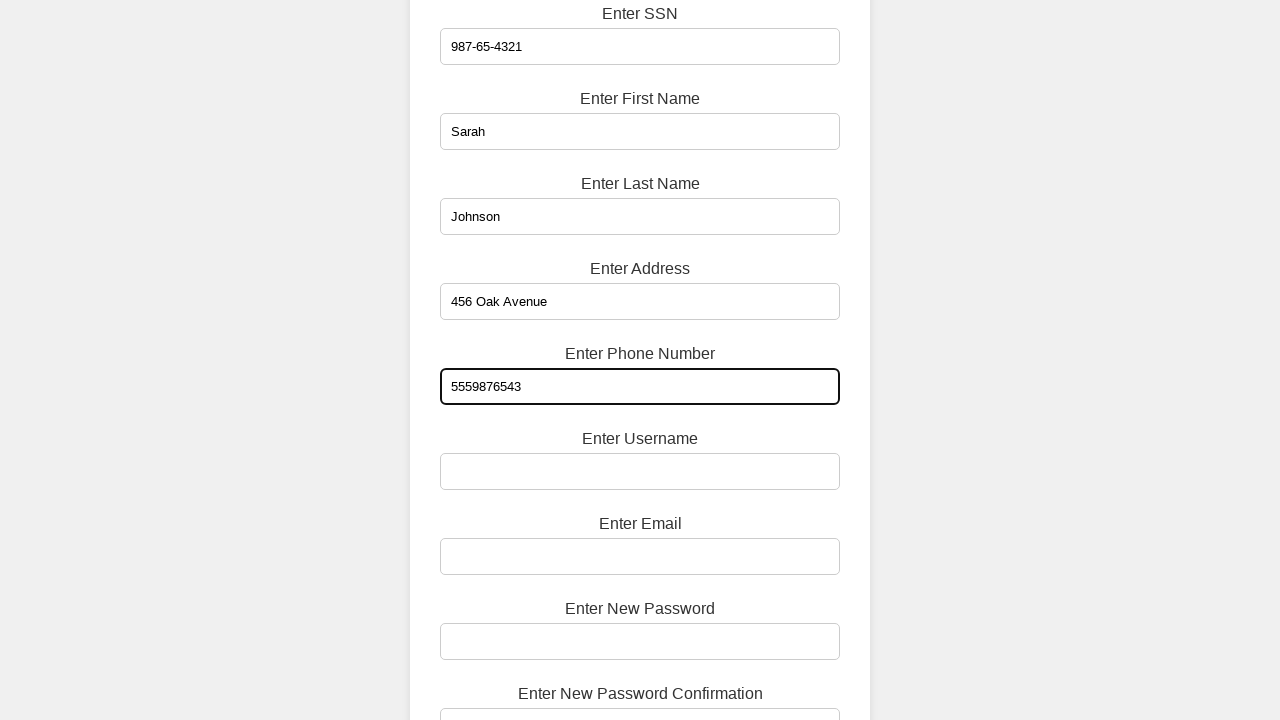

Filled username field with 'sarahjohnson' on #username
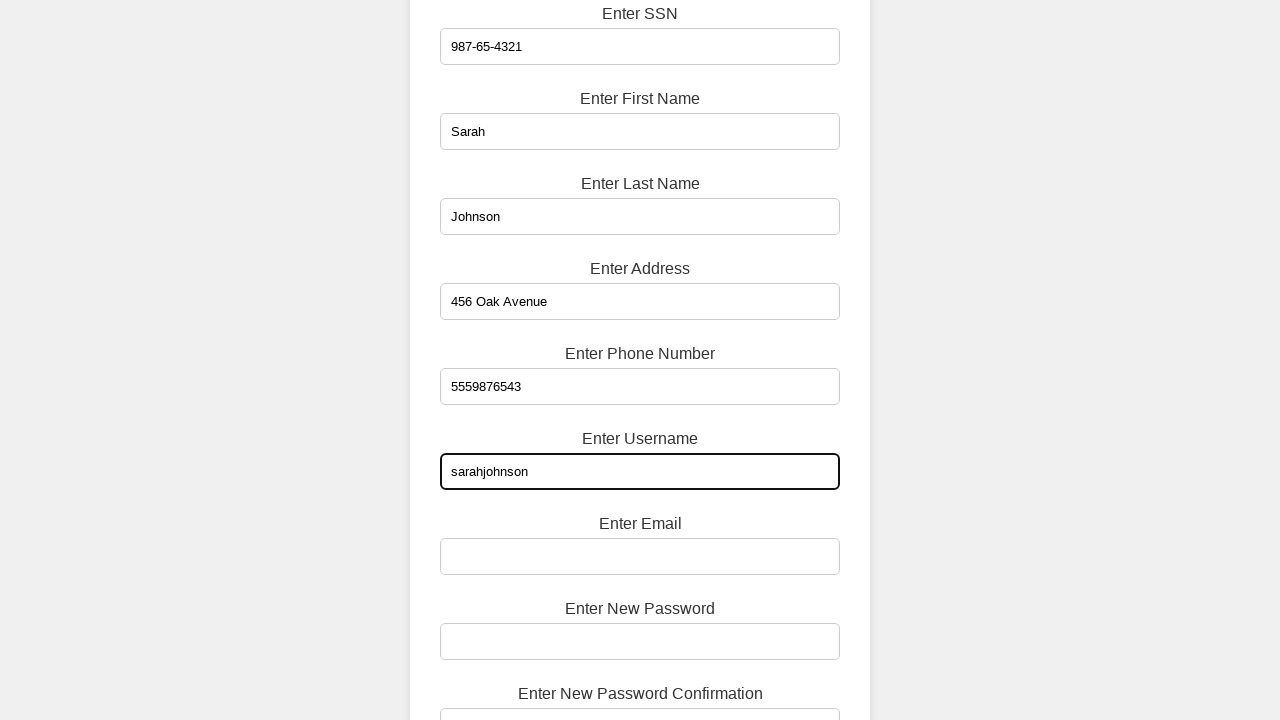

Filled email field with 'sarah.johnson@example.com' on #email
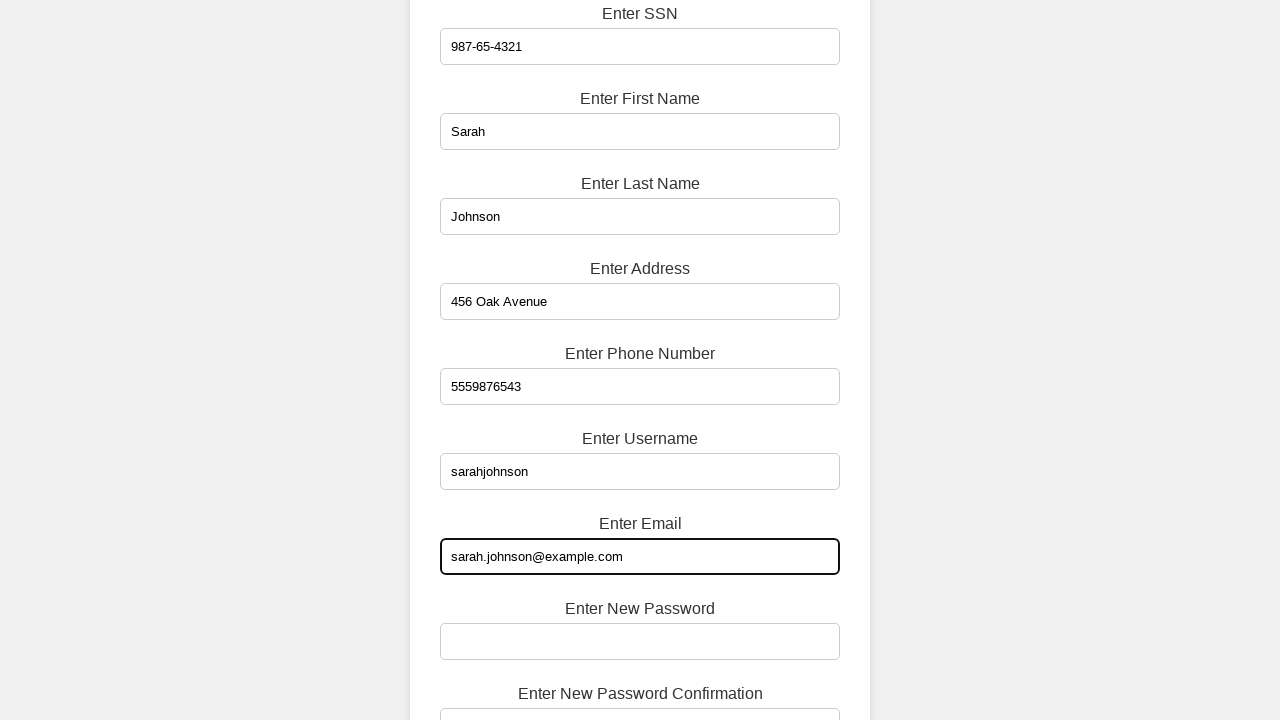

Filled password field with 'SecurePass456' on #password
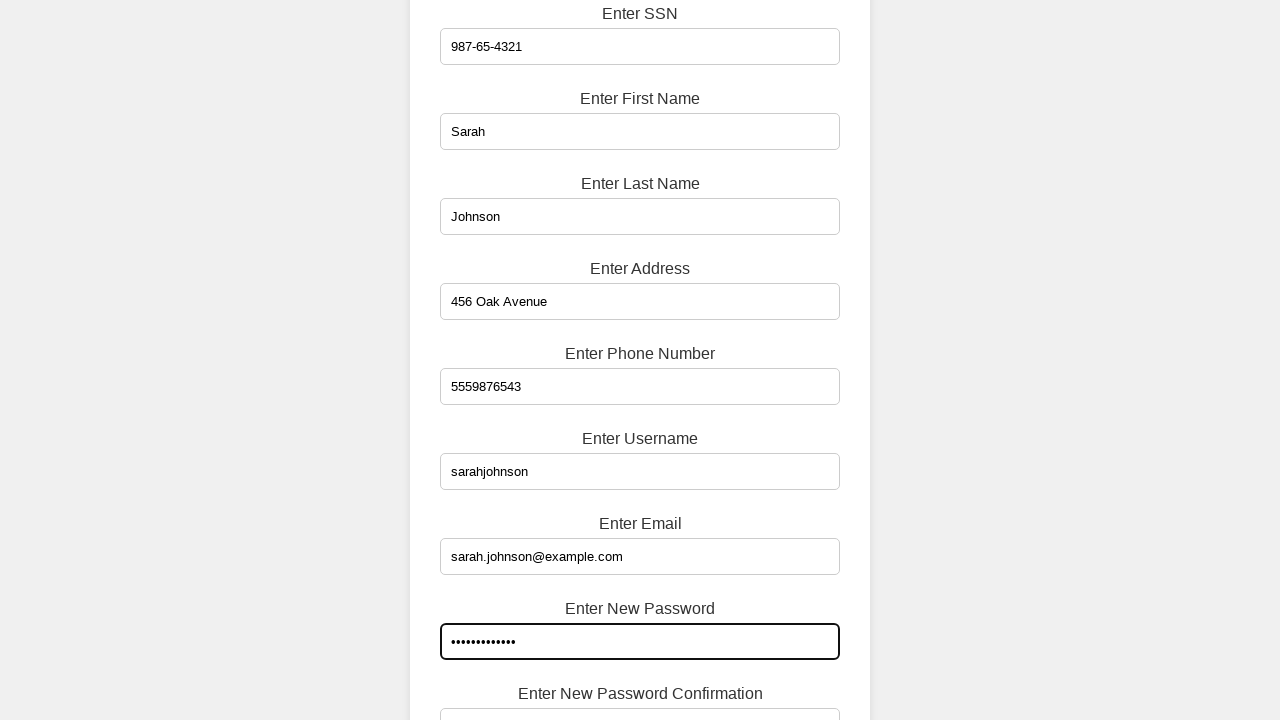

Filled confirm password field with 'SecurePass456' on #confirm-password
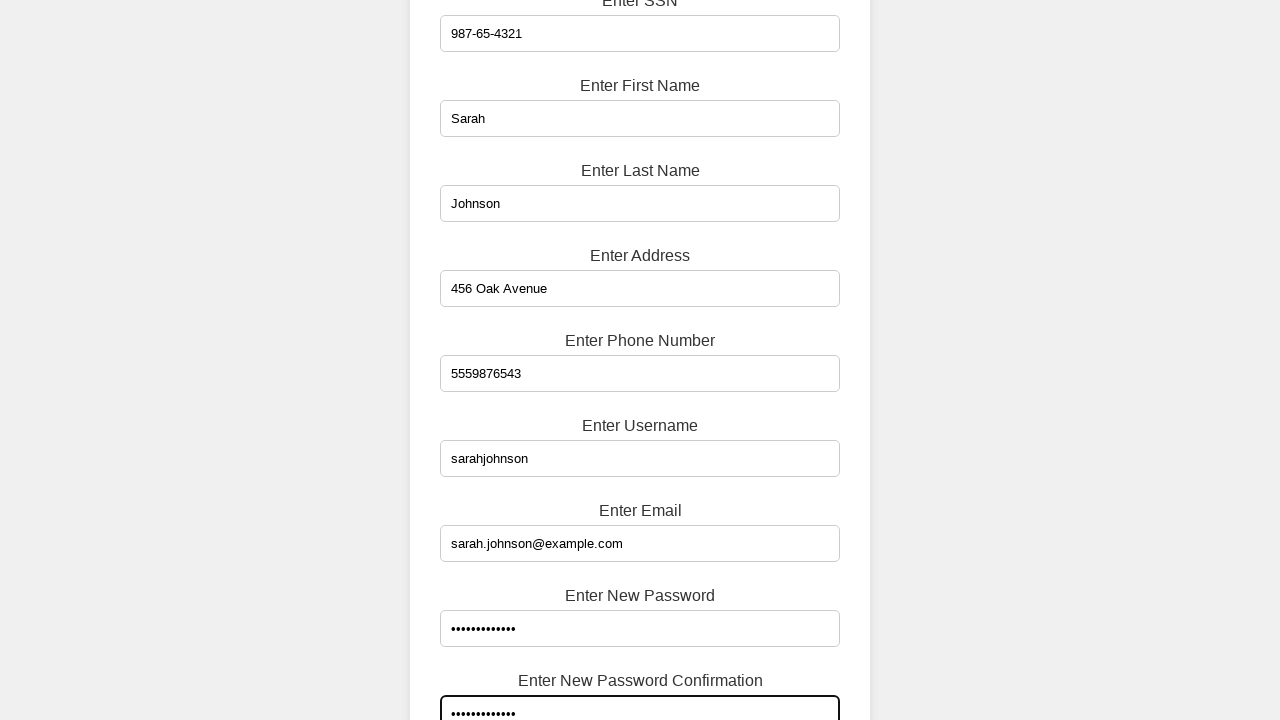

Clicked register/submit button to submit form at (640, 672) on button[type='submit']
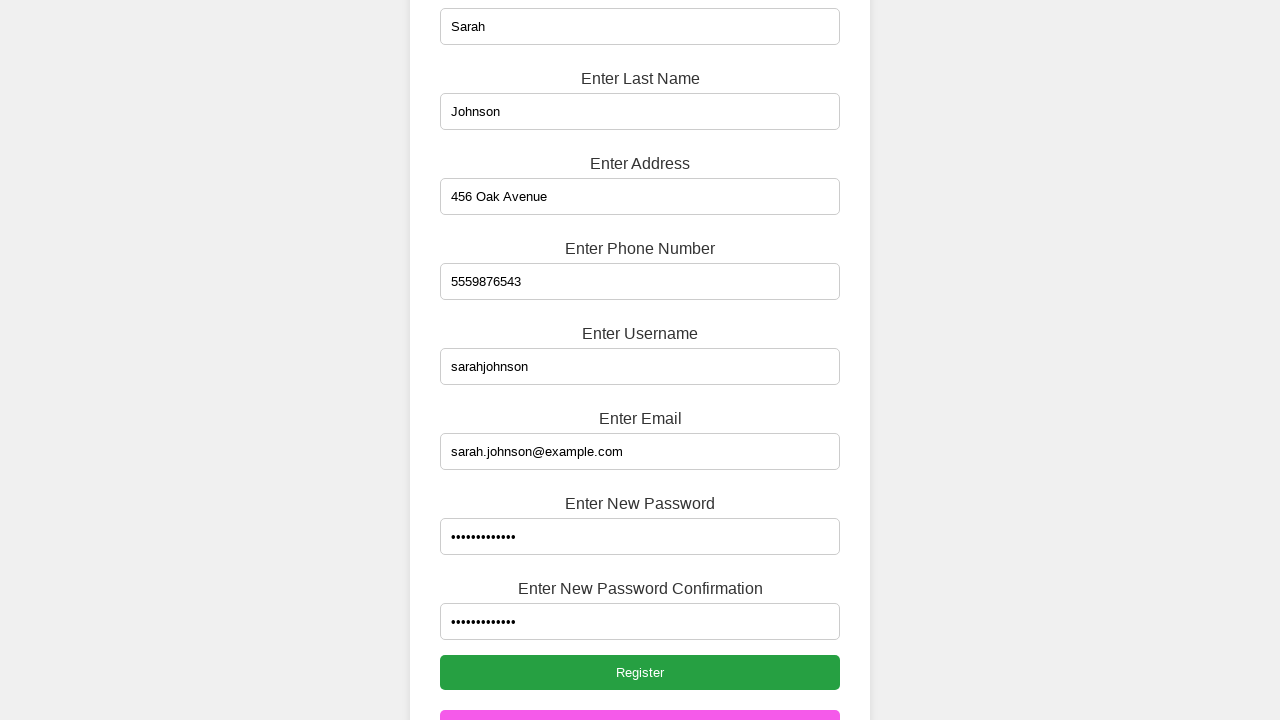

Success message appeared after form submission
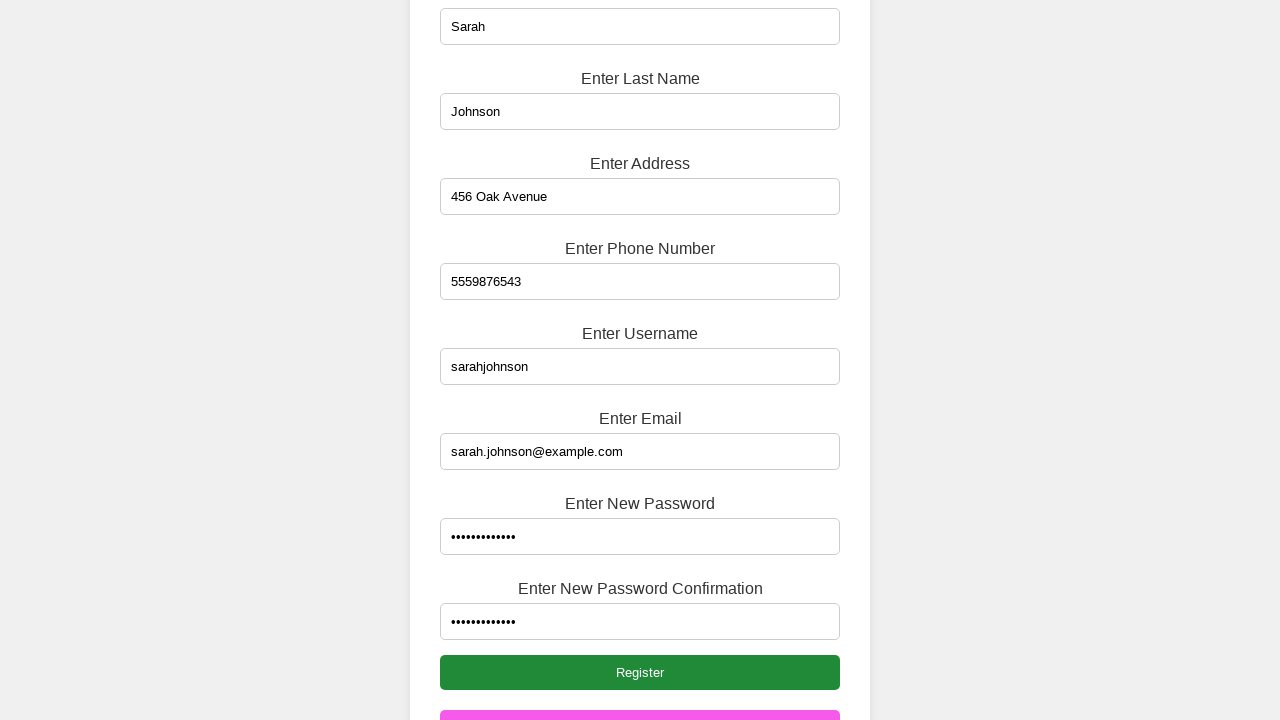

Clicked login button in success message at (640, 663) on #successMessage .login-button
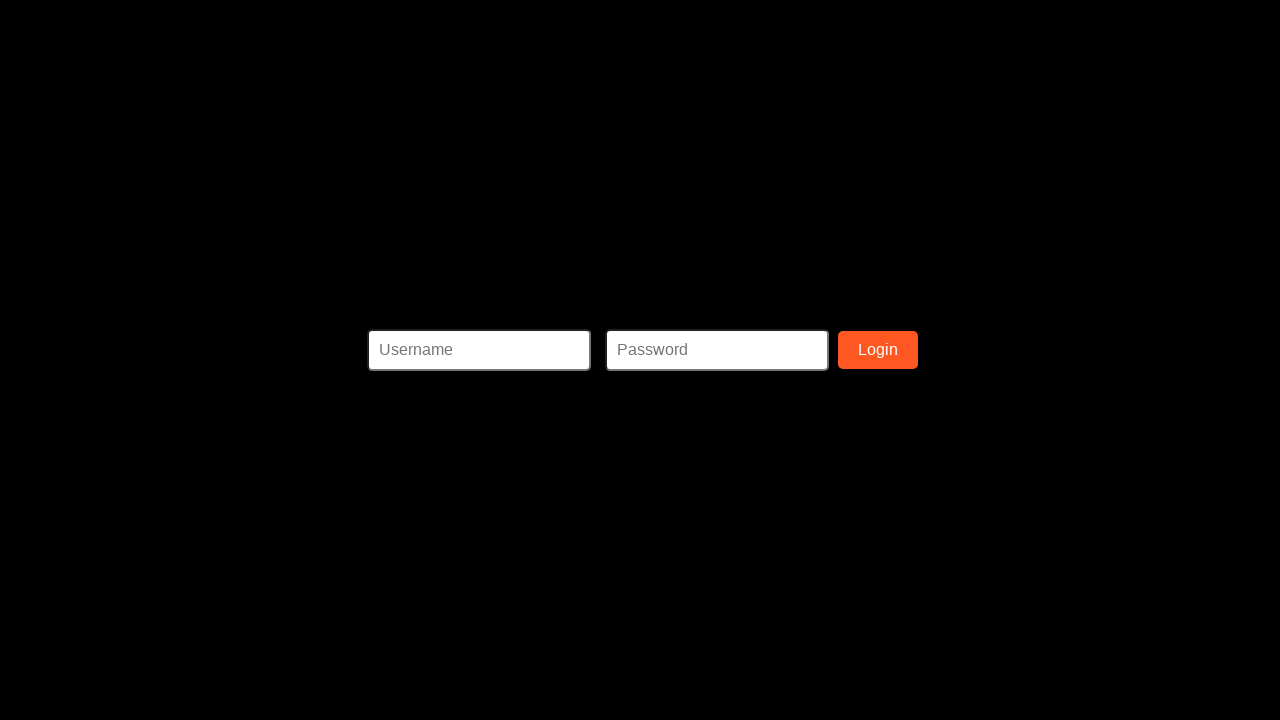

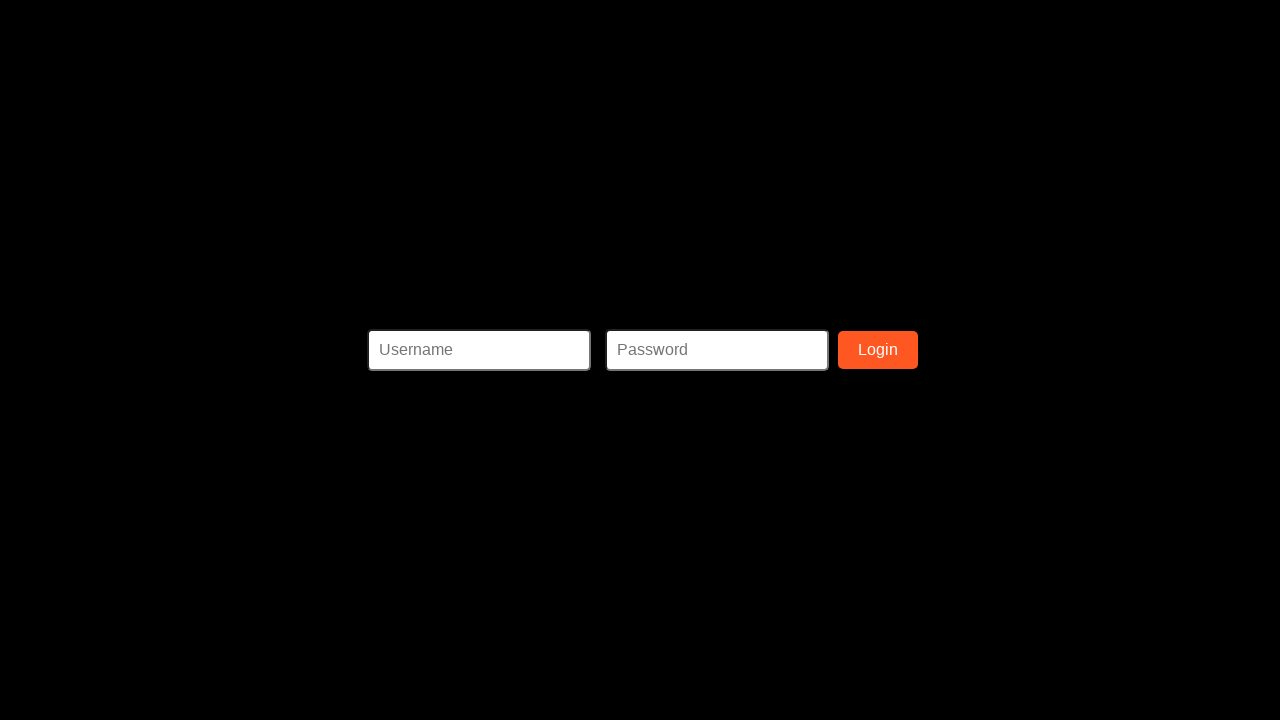